Tests entering tomorrow's date in a specific format (dd.MM.yyyy) into a date field.

Starting URL: https://obstaclecourse.tricentis.com/Obstacles/19875

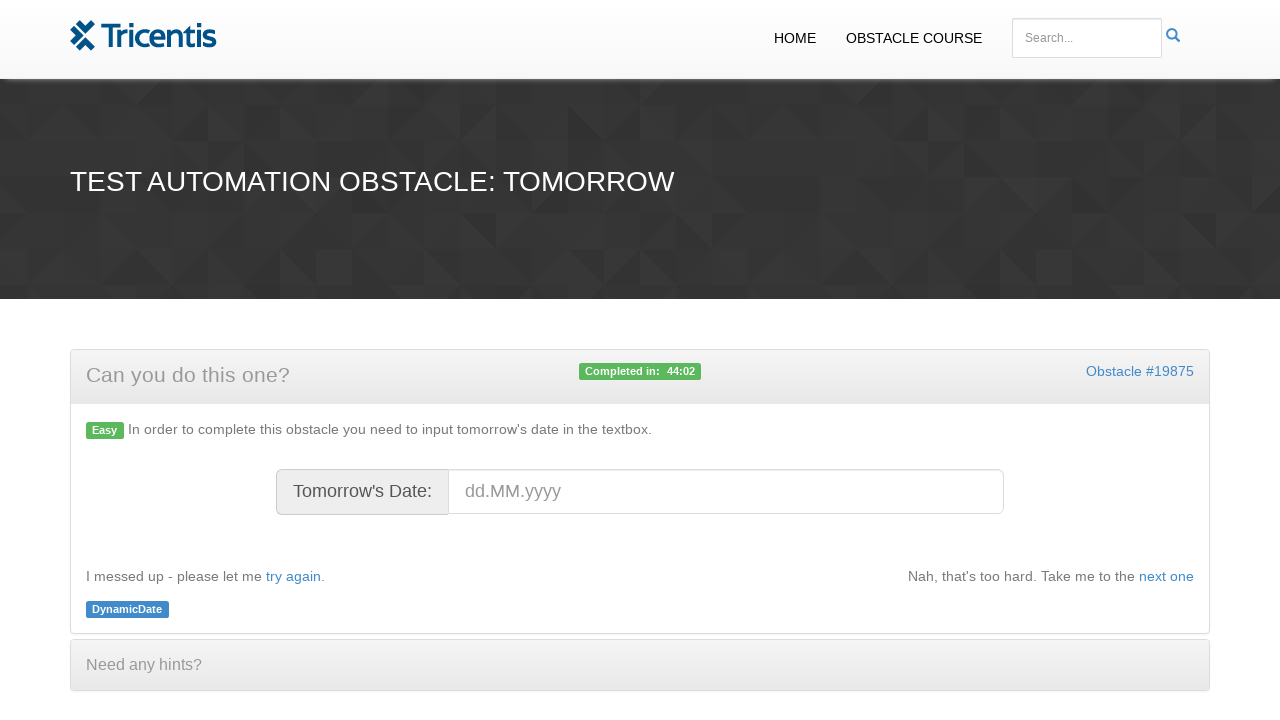

Calculated tomorrow's date in dd.MM.yyyy format
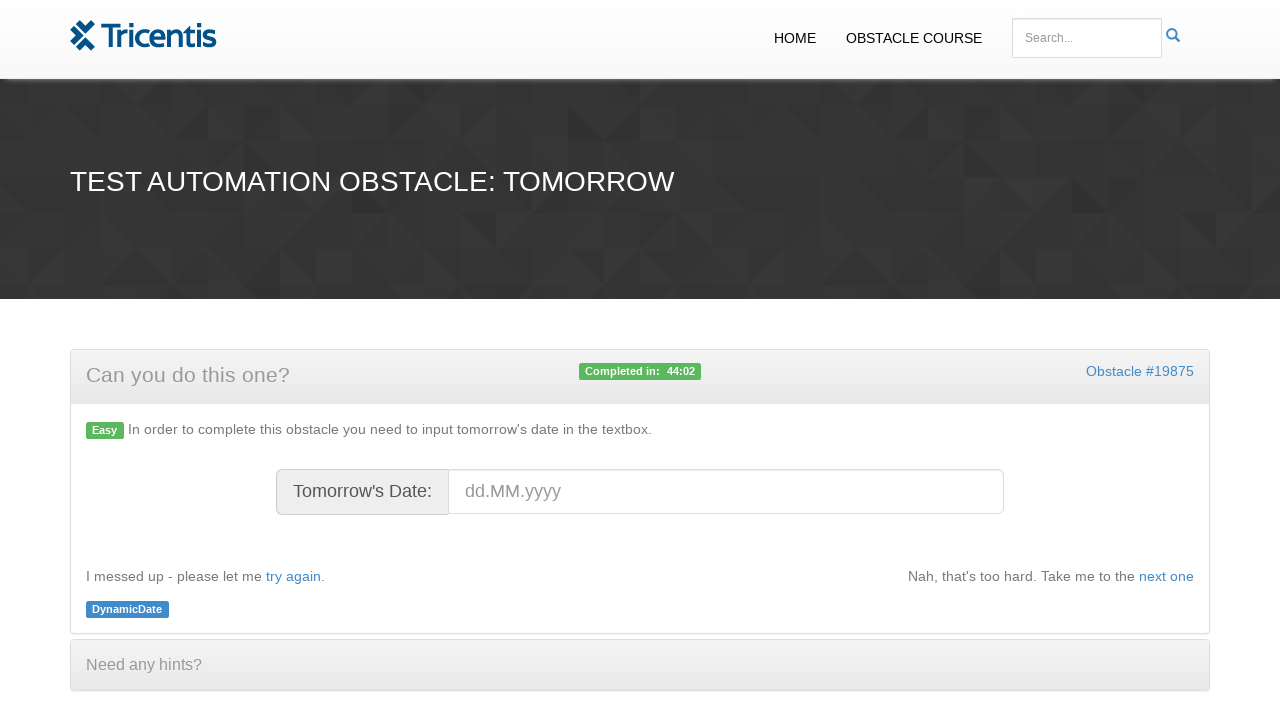

Filled date field with tomorrow's date: 03.03.2026 on #datefield
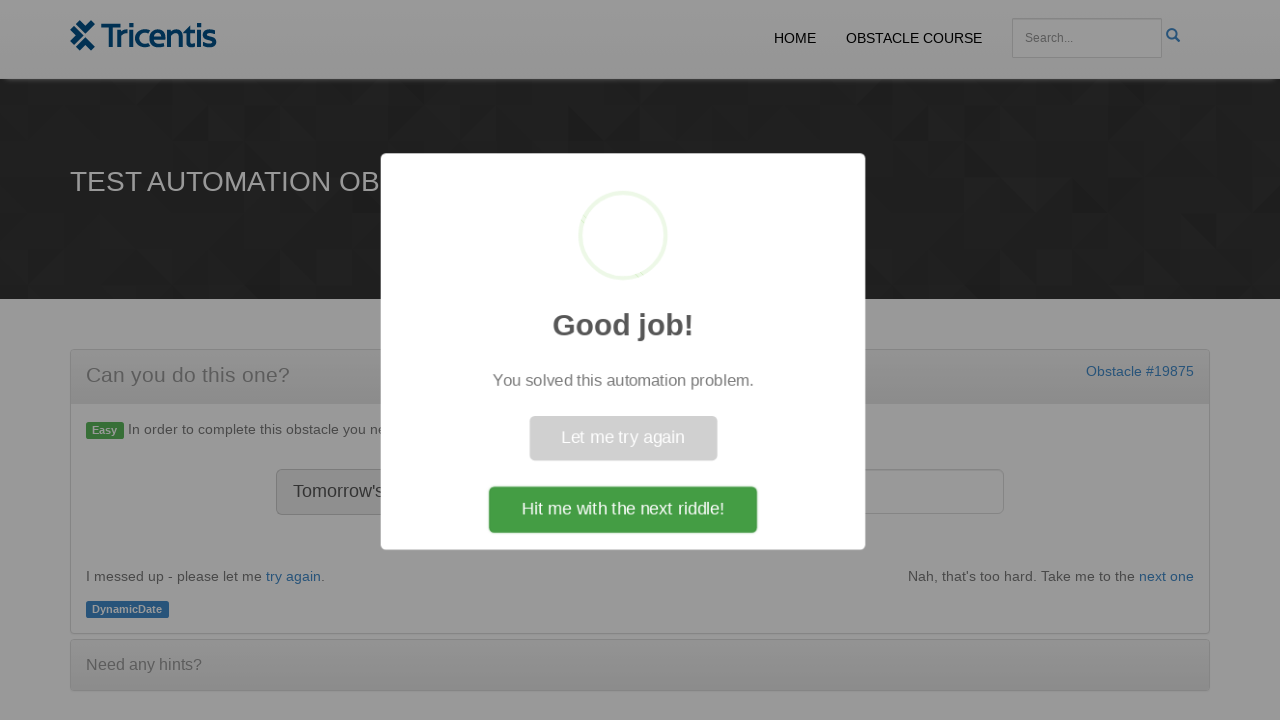

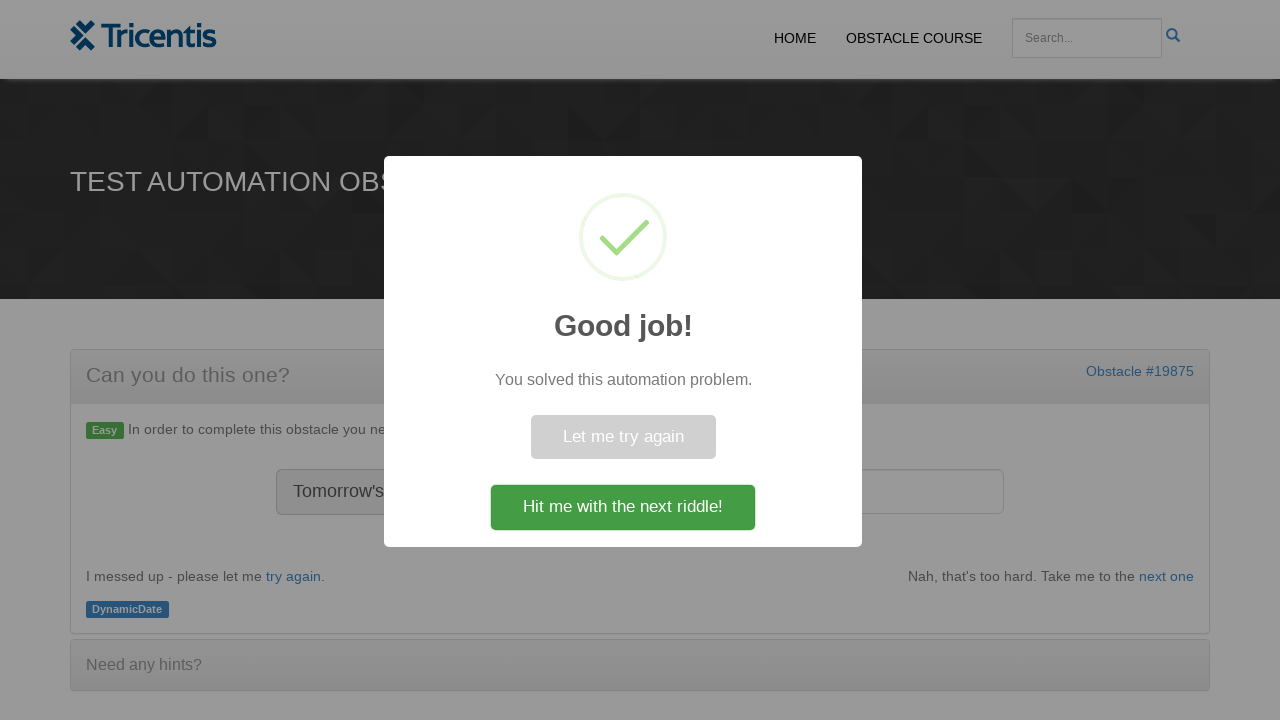